Tests a simple form by filling in first name, last name, city, and country fields using different locator strategies, then submits the form by clicking a button.

Starting URL: http://suninjuly.github.io/simple_form_find_task.html

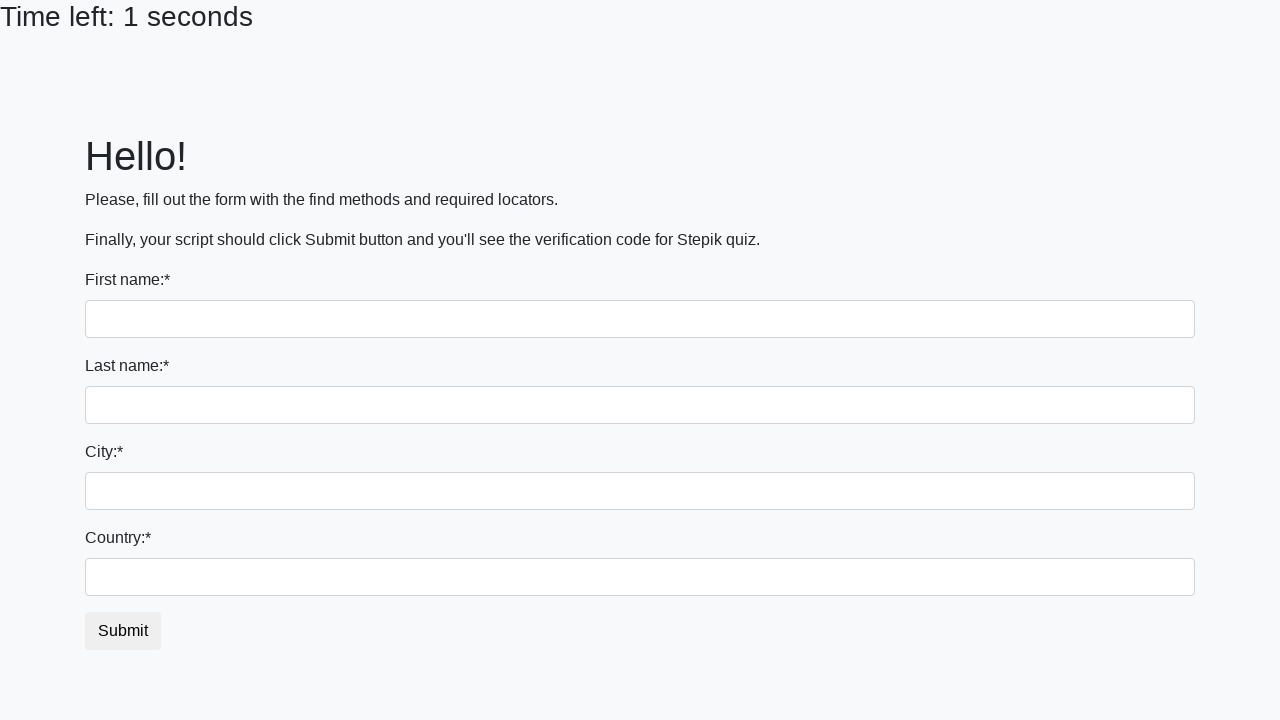

Filled first name field with 'Ivan' on input
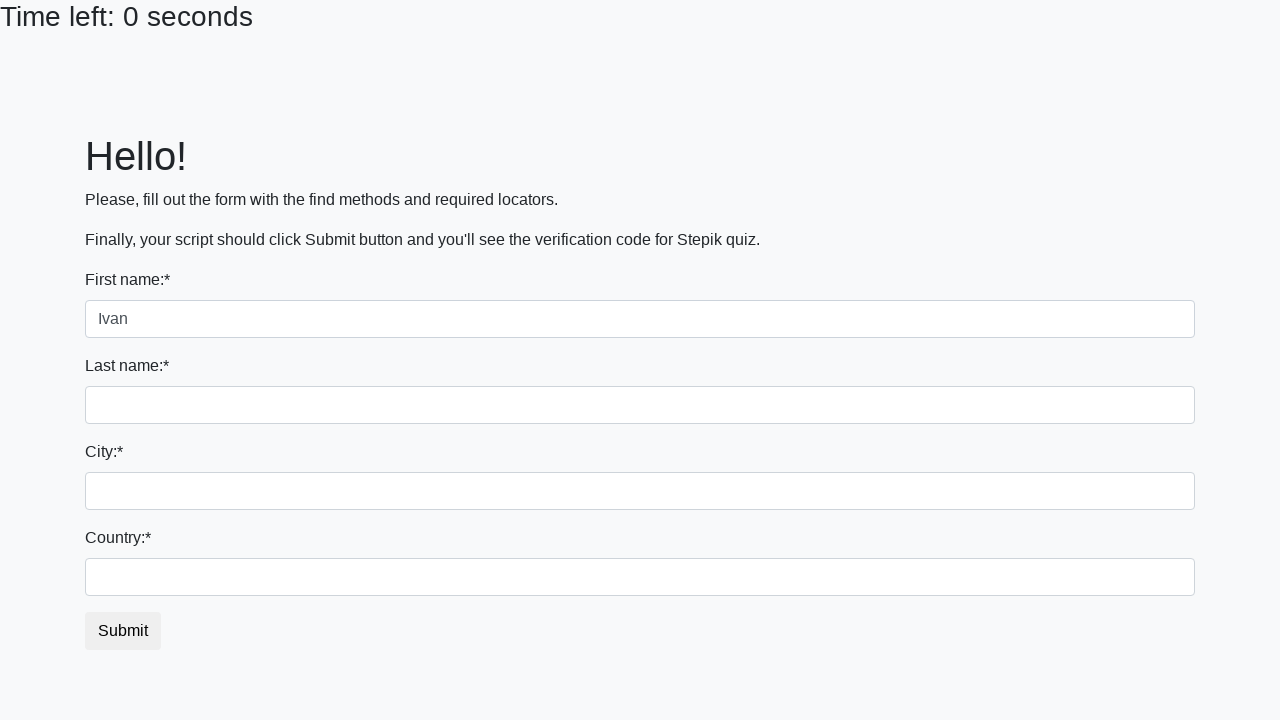

Filled last name field with 'Petrov' on input[name='last_name']
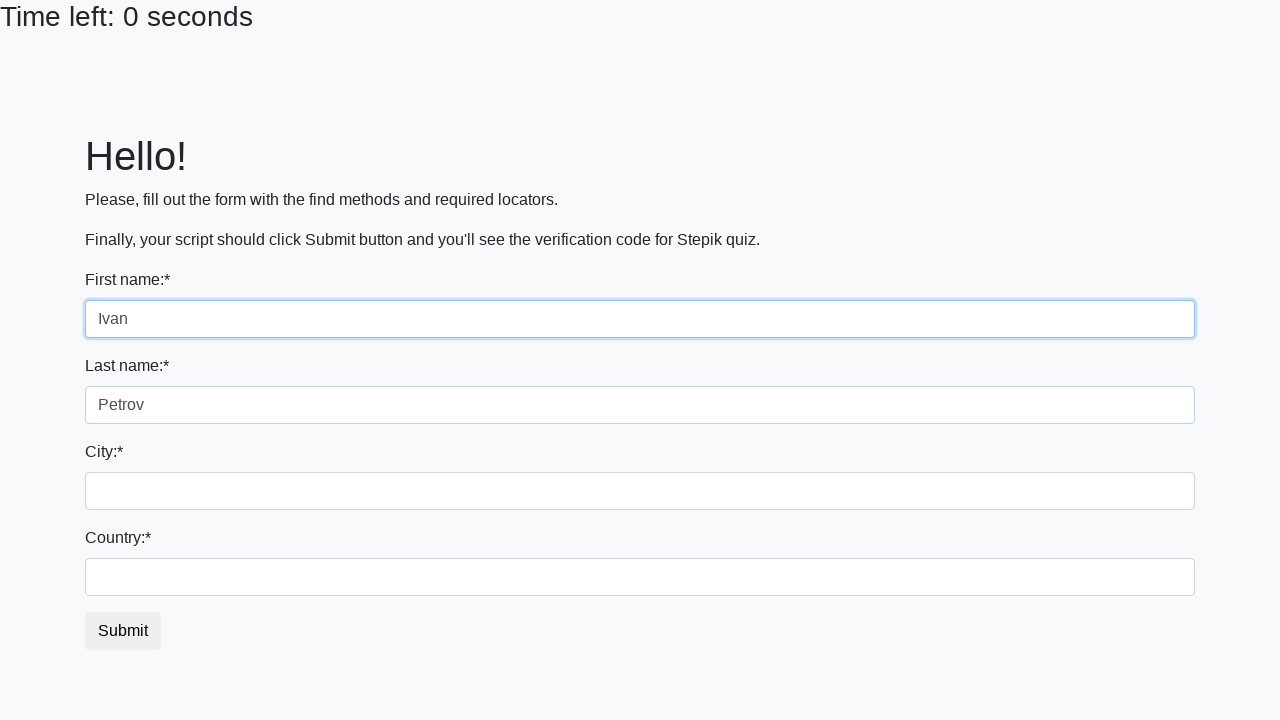

Filled city field with 'Smolensk' on .form-control.city
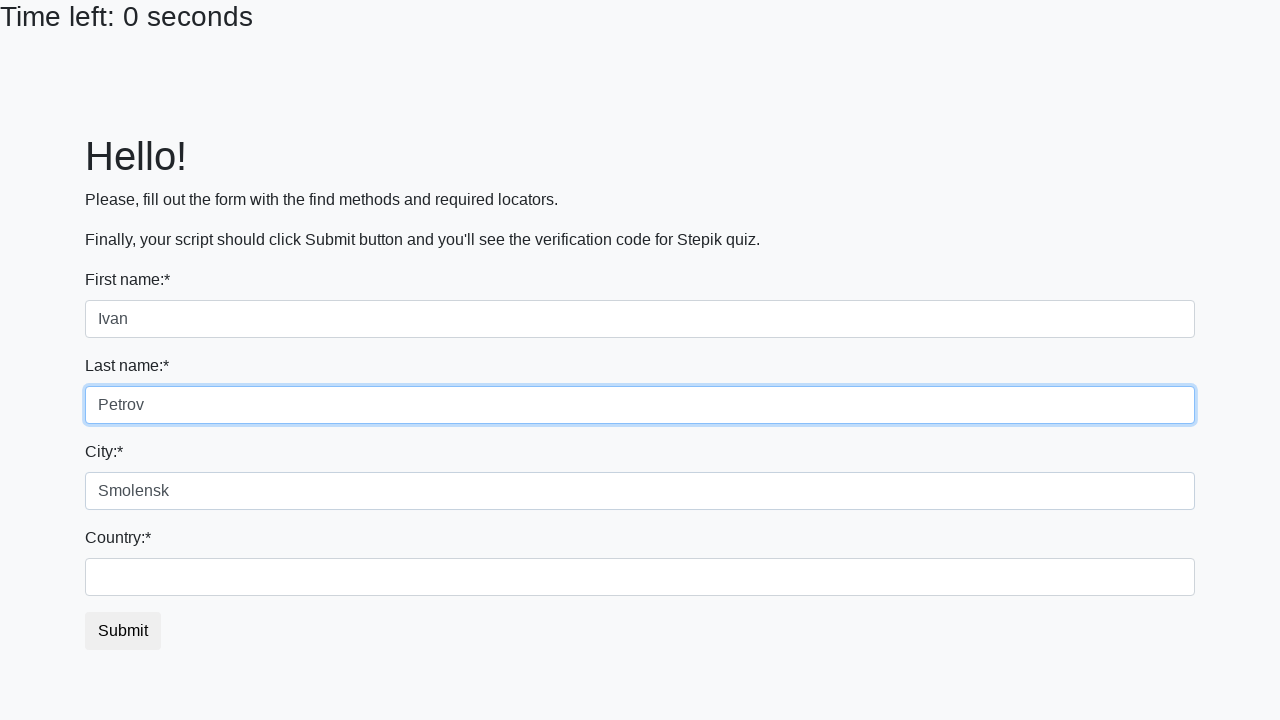

Filled country field with 'Russia' on #country
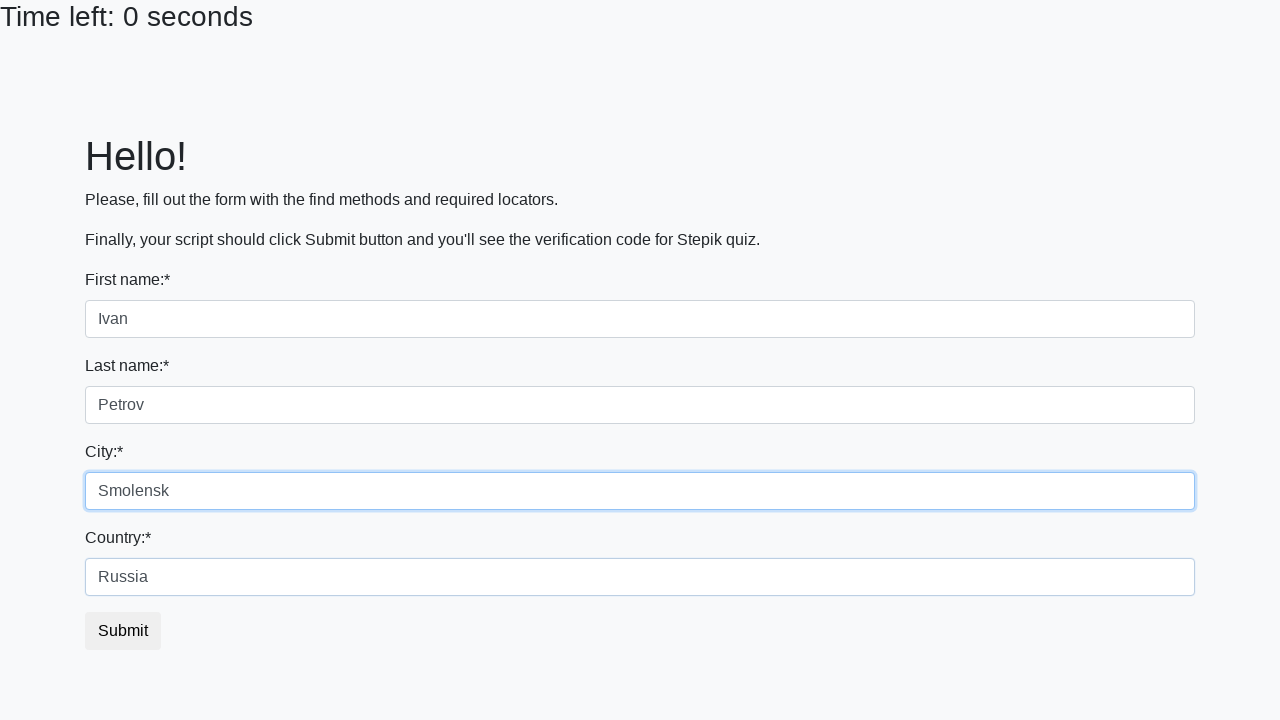

Clicked submit button to submit form at (123, 631) on button.btn
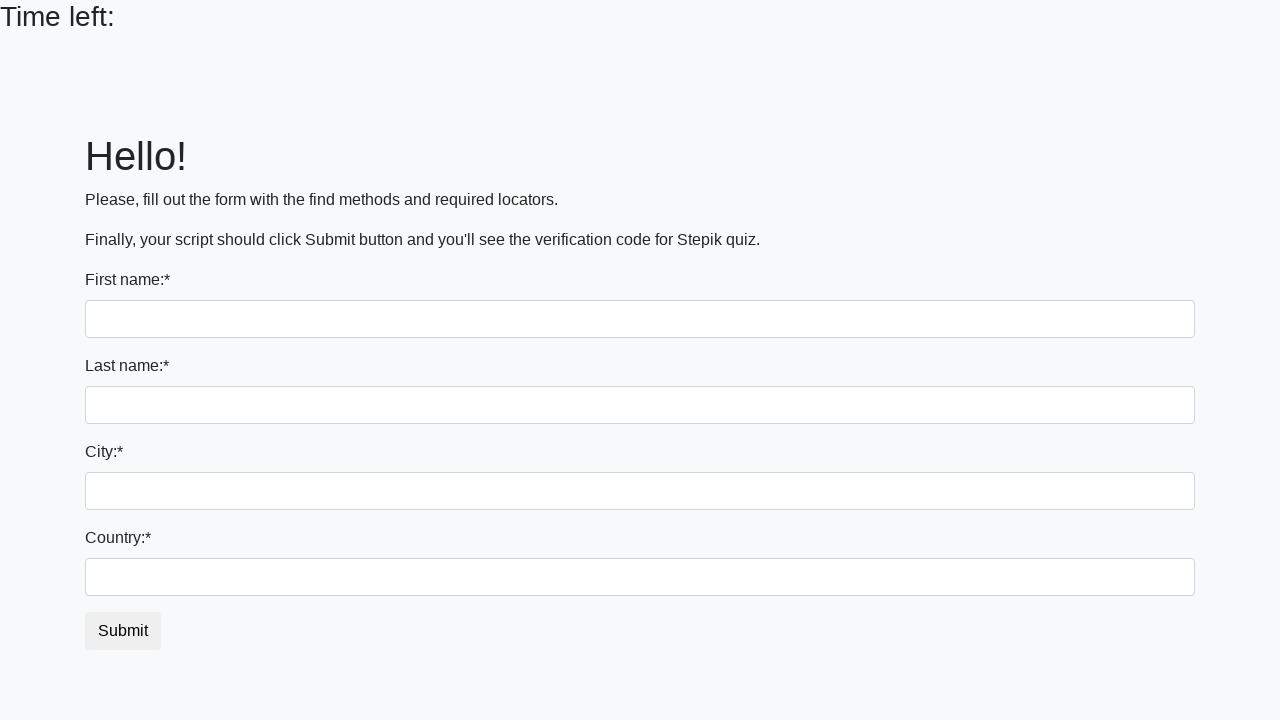

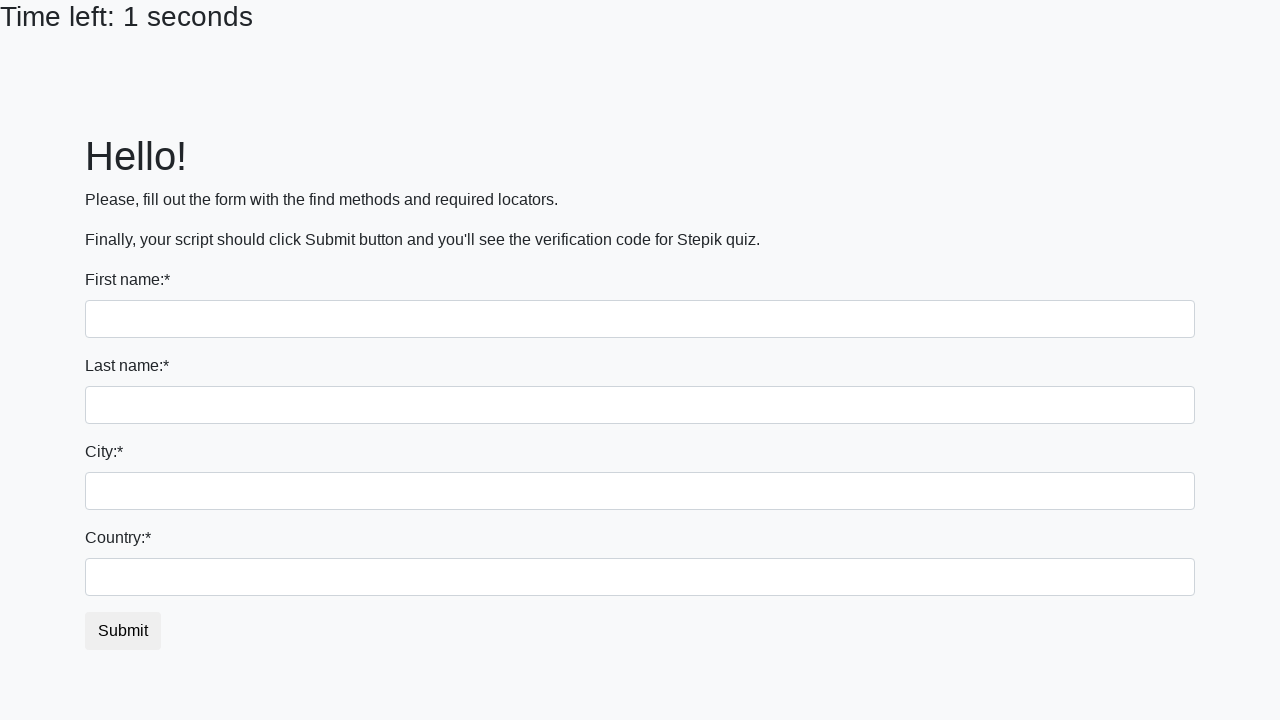